Tests an online shopping page by performing drag-and-drop of a product (Shirts) to a cart area, manipulating a quantity slider, and verifying product details, quantity, and price information are displayed.

Starting URL: http://webapps.tekstac.com/OnlineShopping/fashion.html

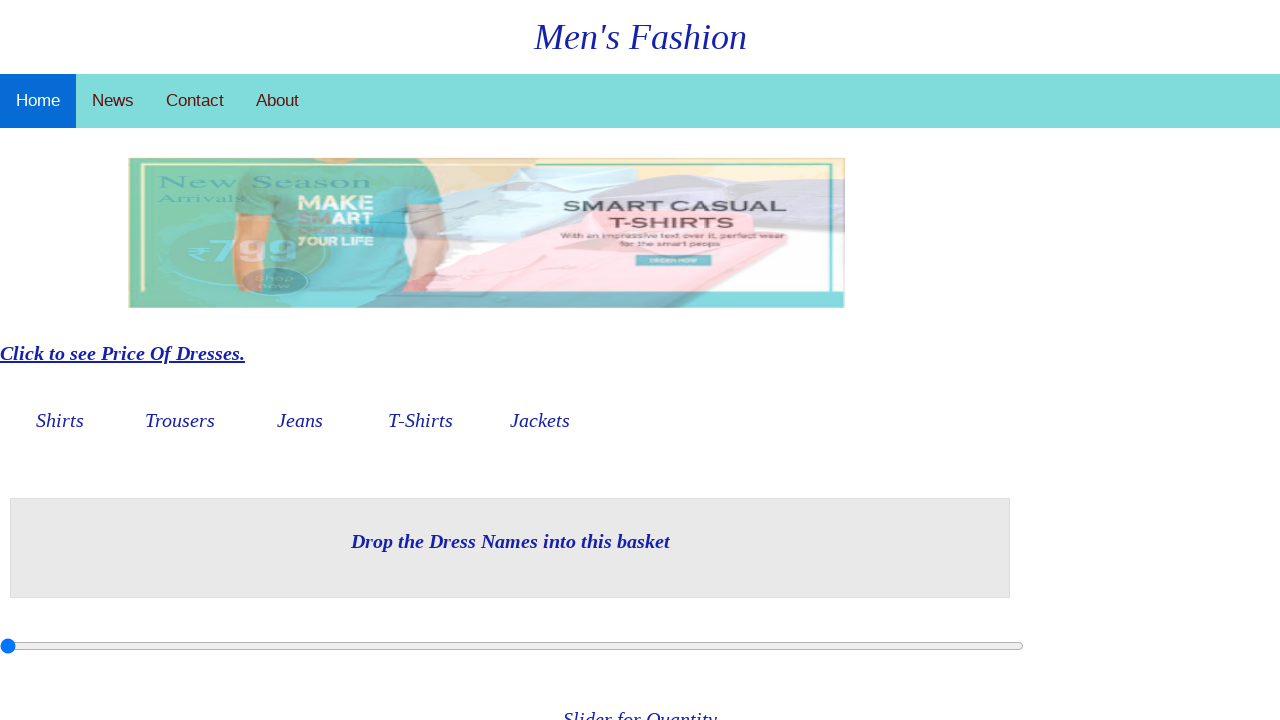

Dragged Shirts product to cart area at (510, 548)
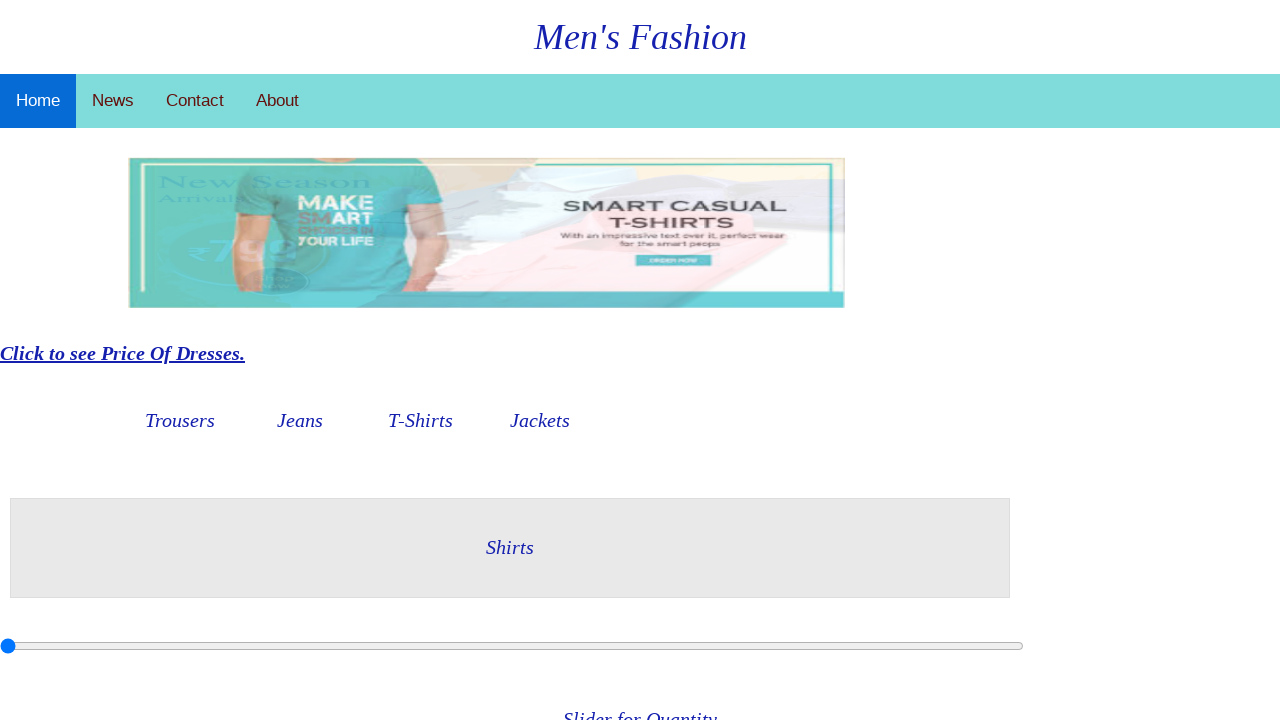

Retrieved slider bounding box dimensions
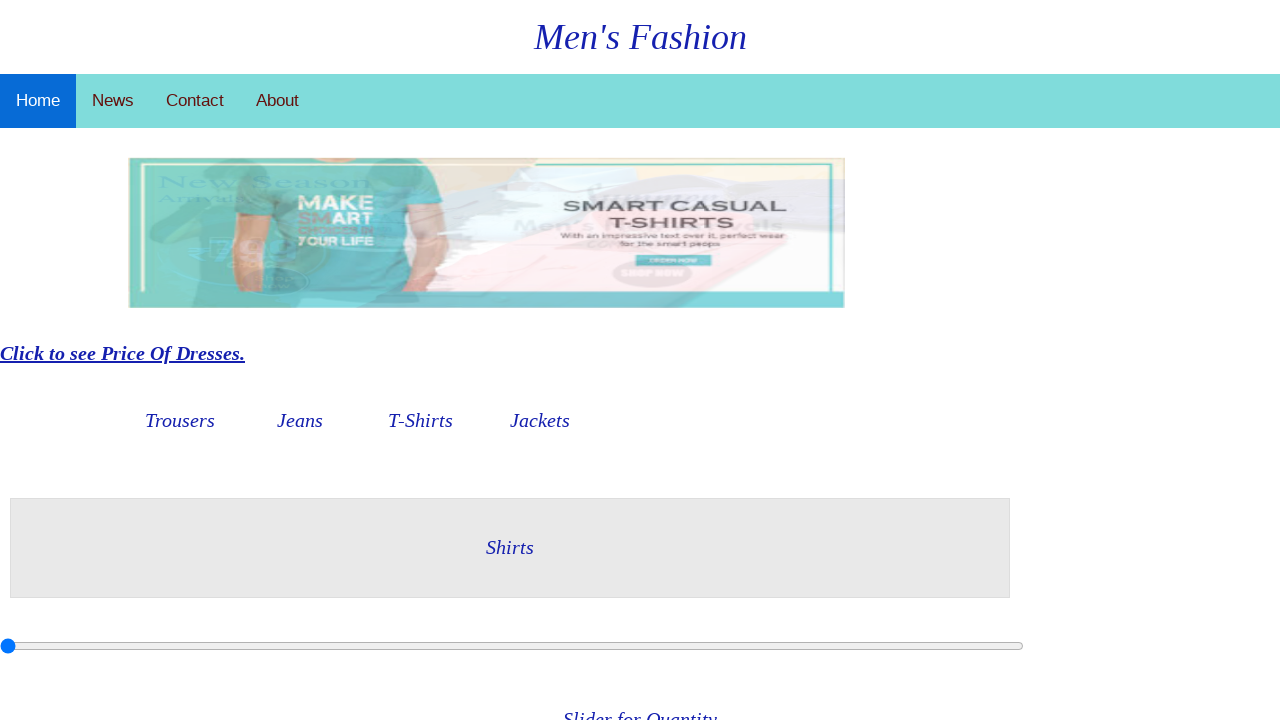

Clicked on quantity slider at (512, 646) on #myRange
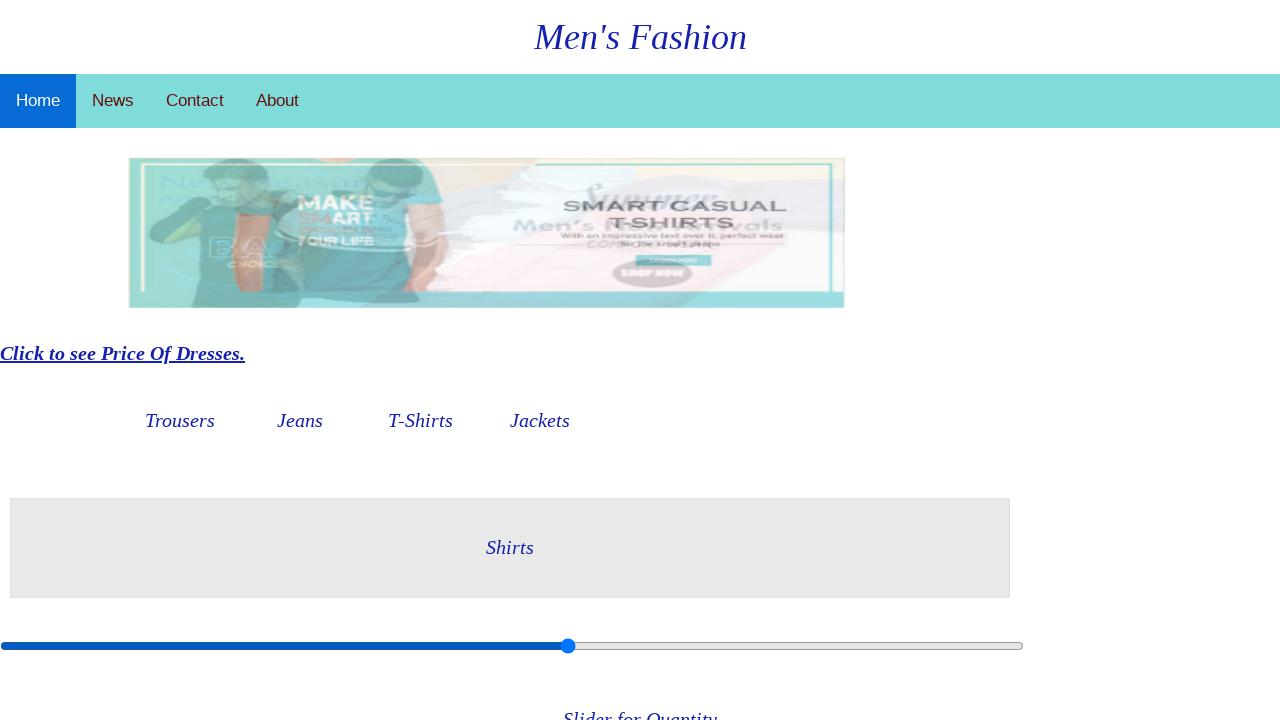

Dragged slider to value 5 at (502, 646)
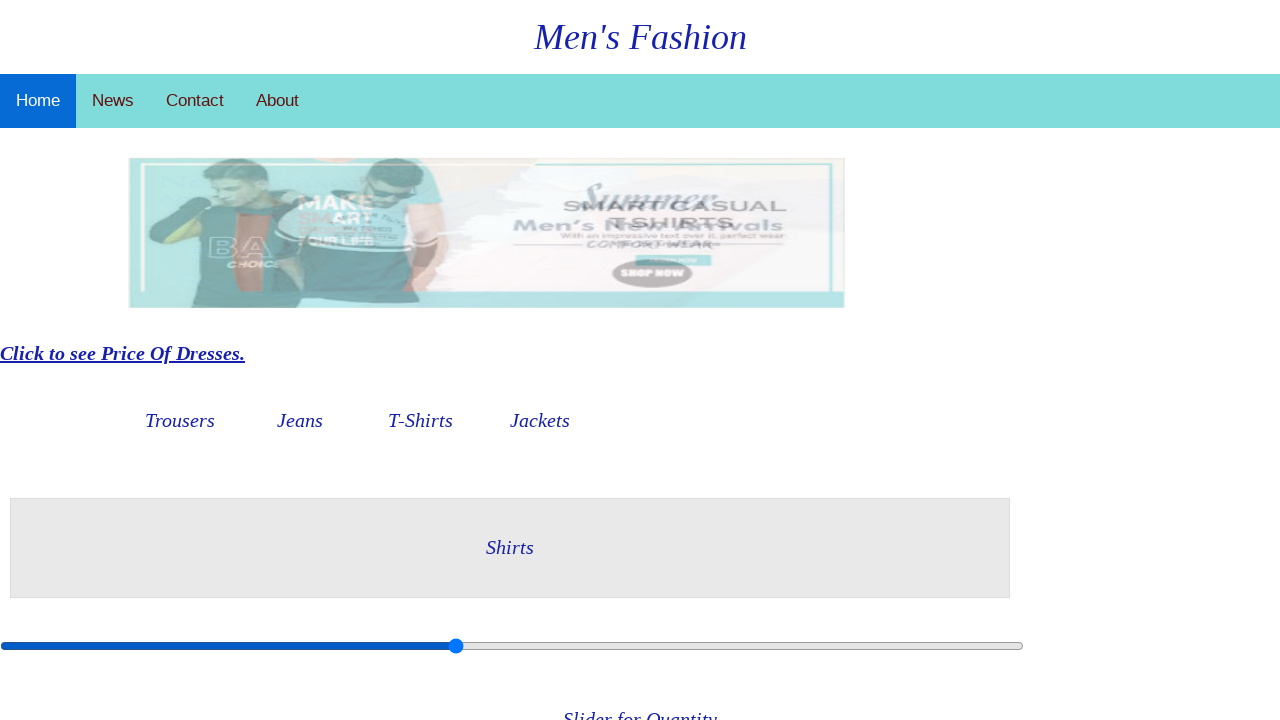

Product details element loaded
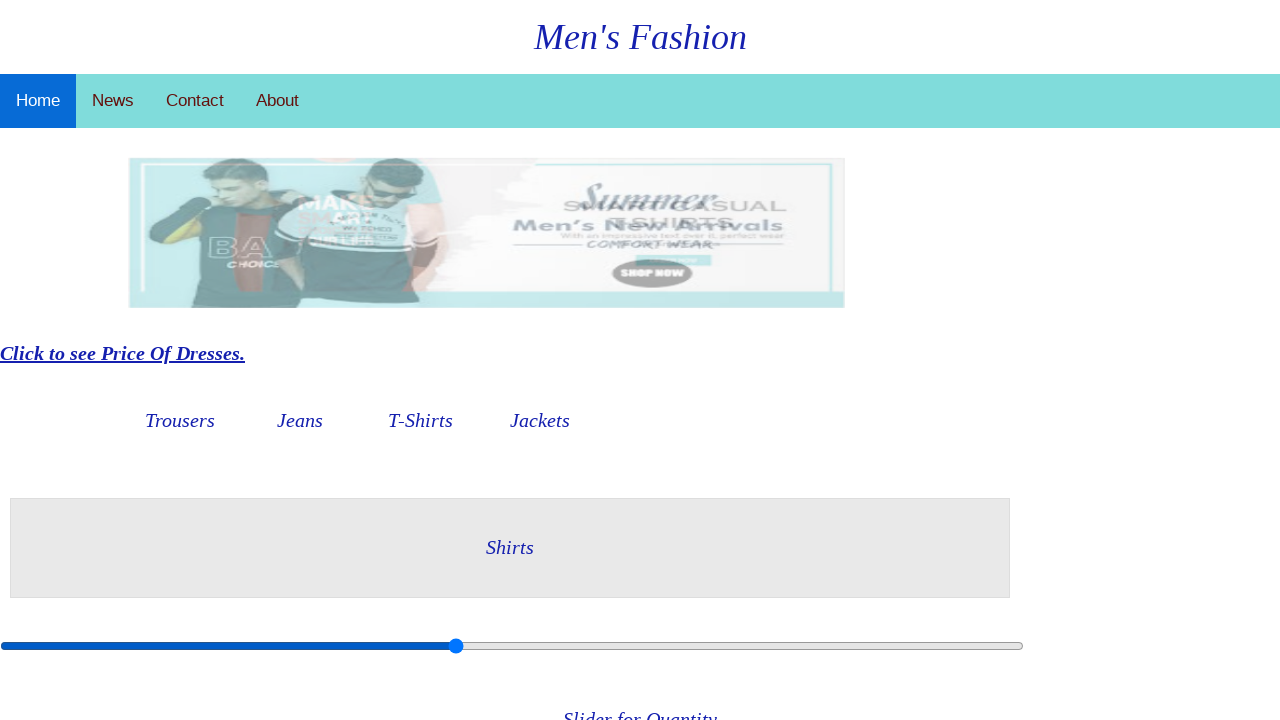

Retrieved product information: Shirts
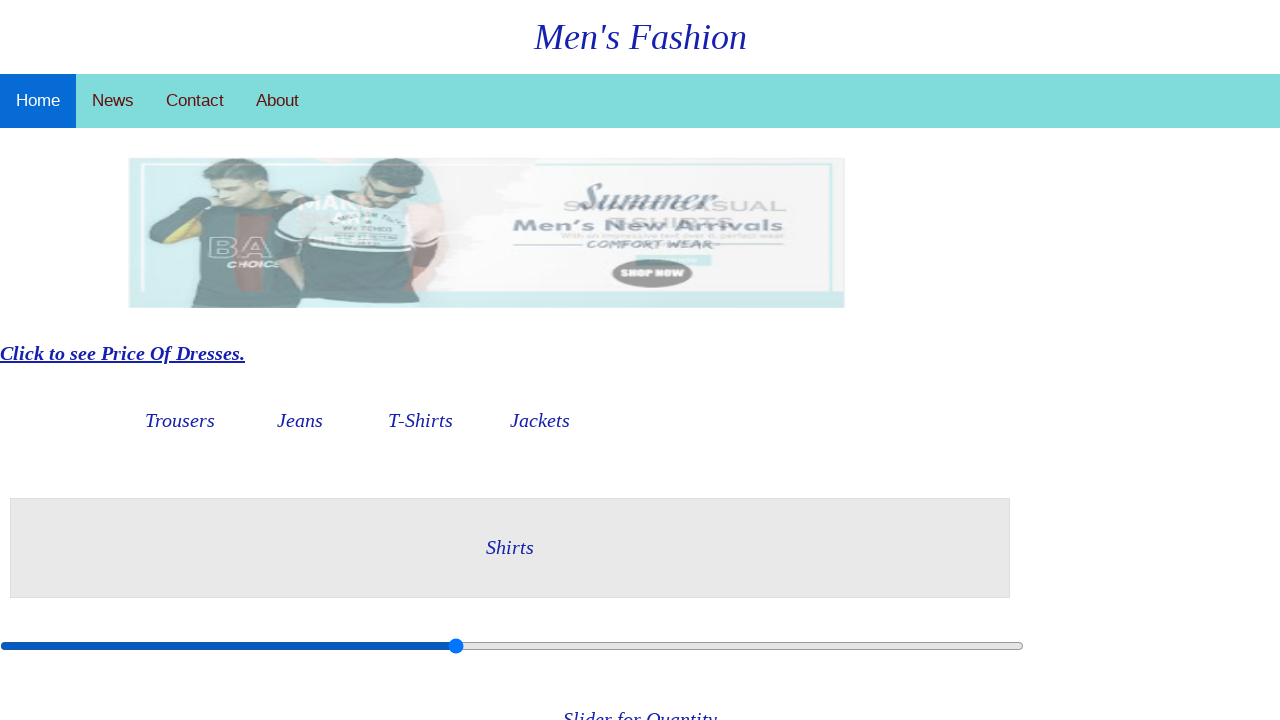

Retrieved quantity information: No: 5
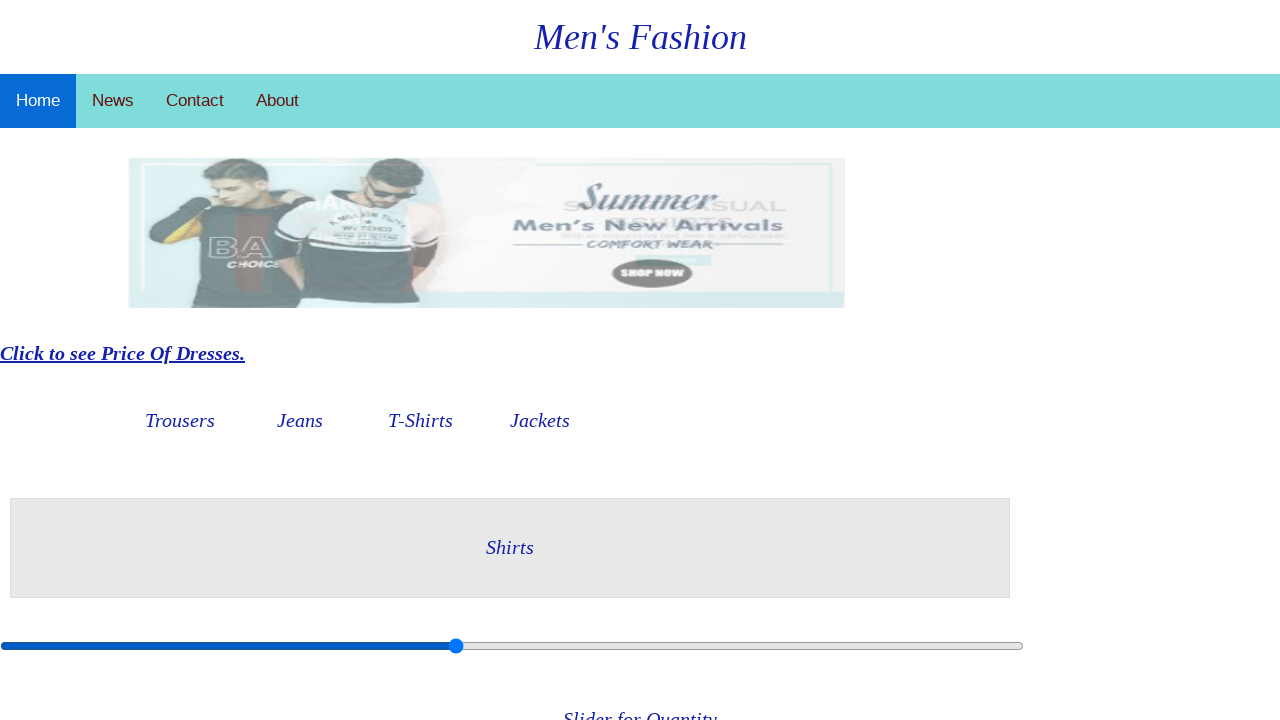

Price information element loaded
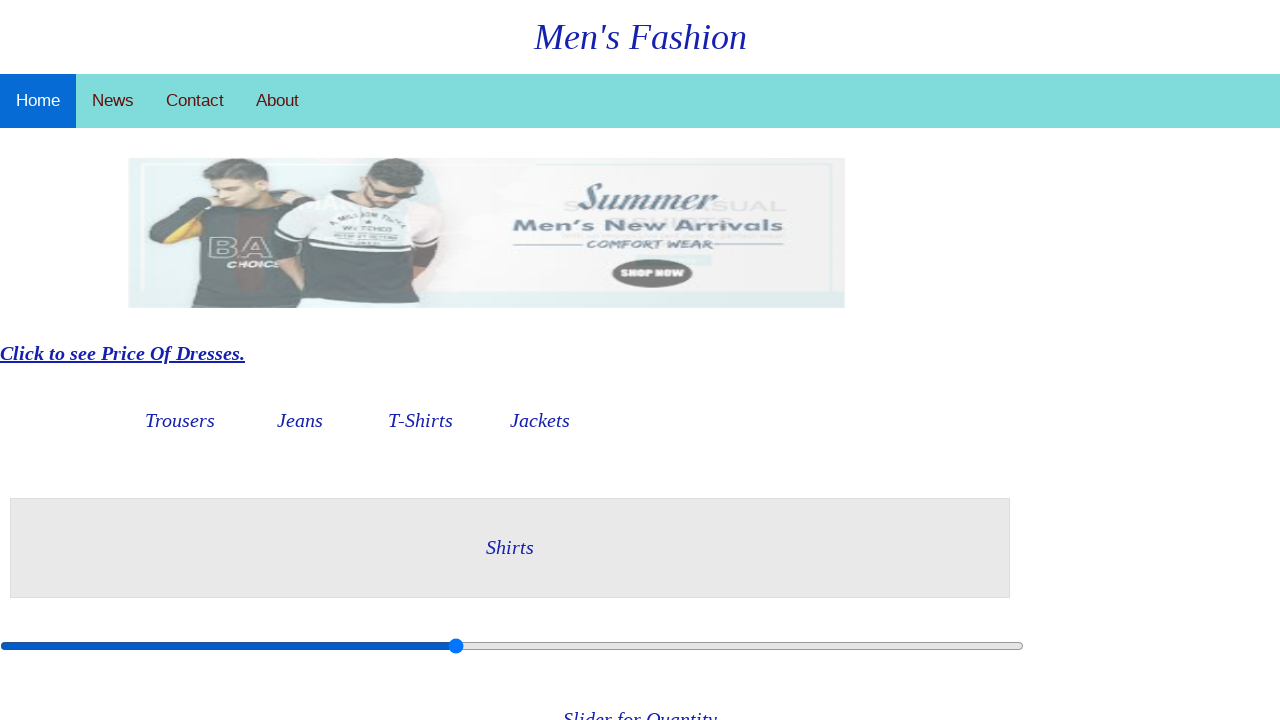

Retrieved price information: 3500
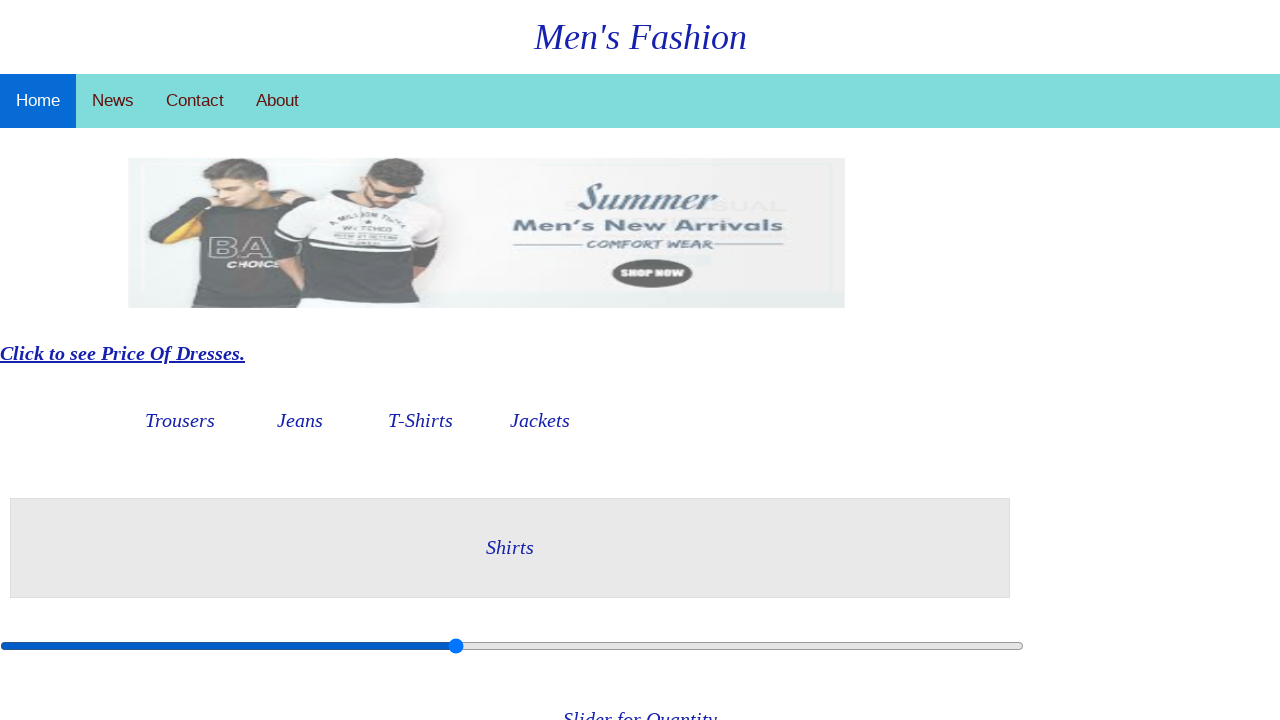

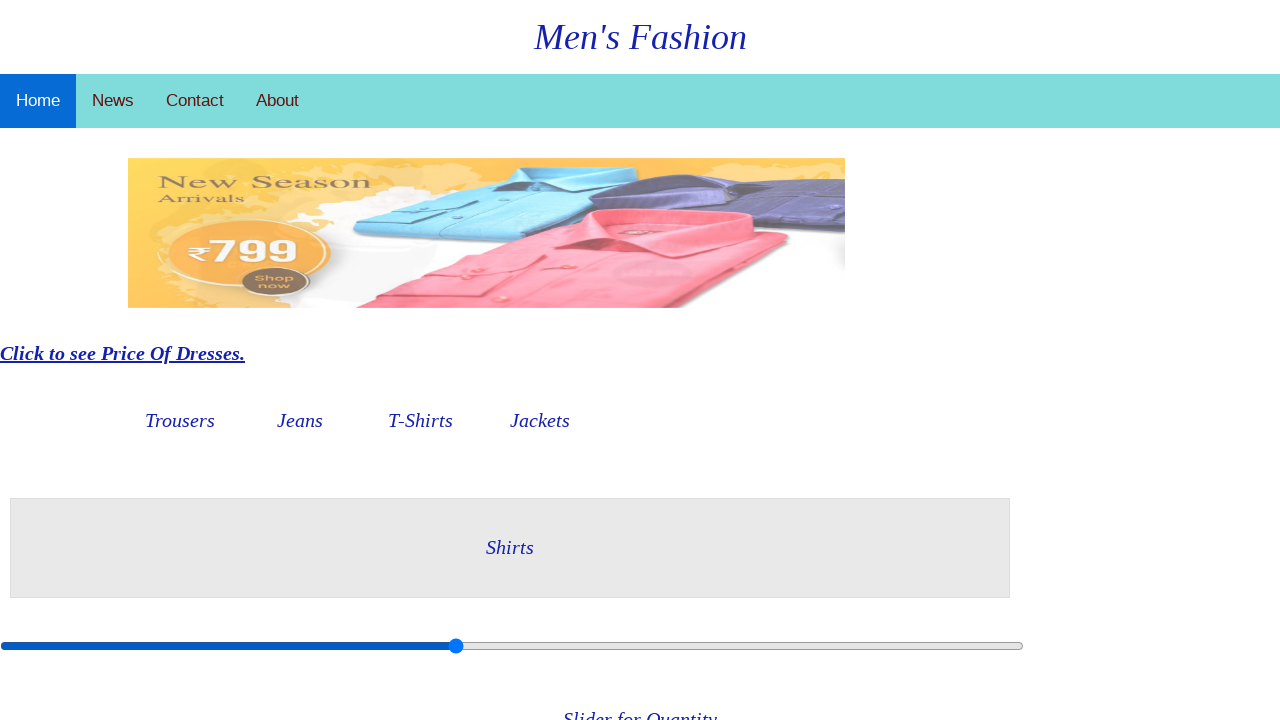